Tests handling a JavaScript confirm dialog by clicking "Show Confirm" button, accepting the dialog, and verifying the result shows "OK".

Starting URL: https://test-with-me-app.vercel.app/learning/web-elements/alerts

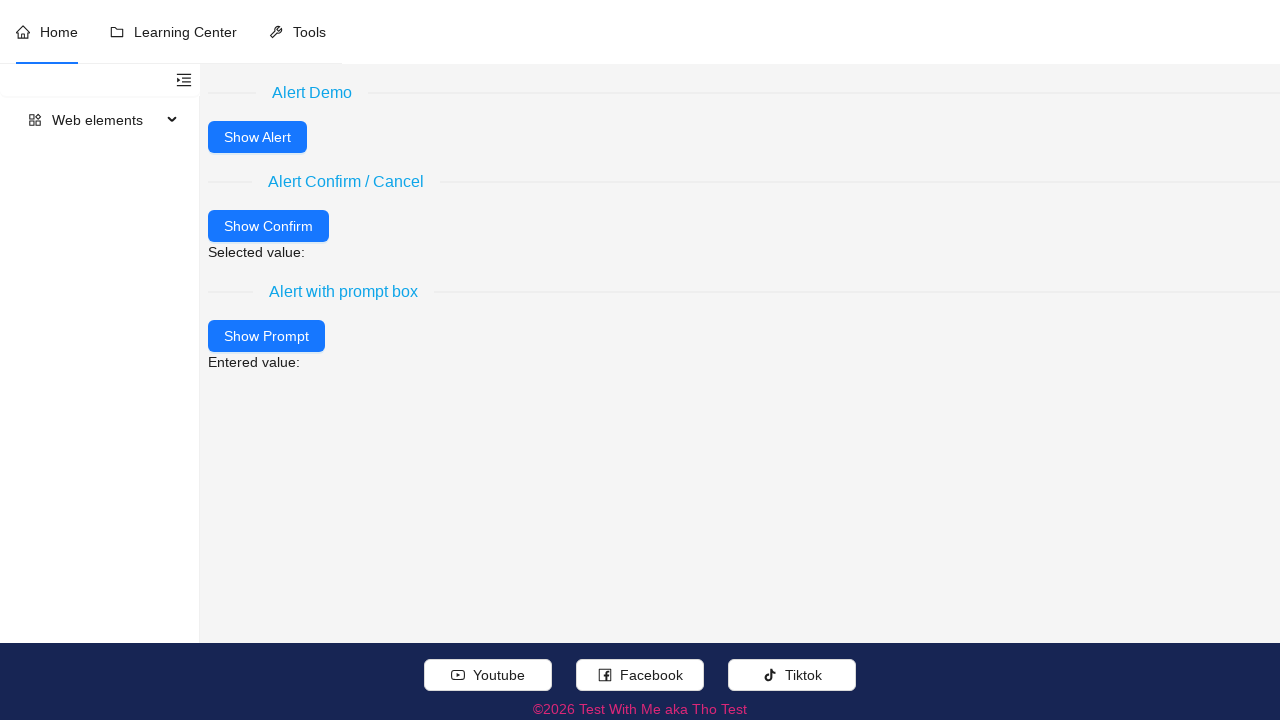

Set up dialog handler to accept confirm dialogs
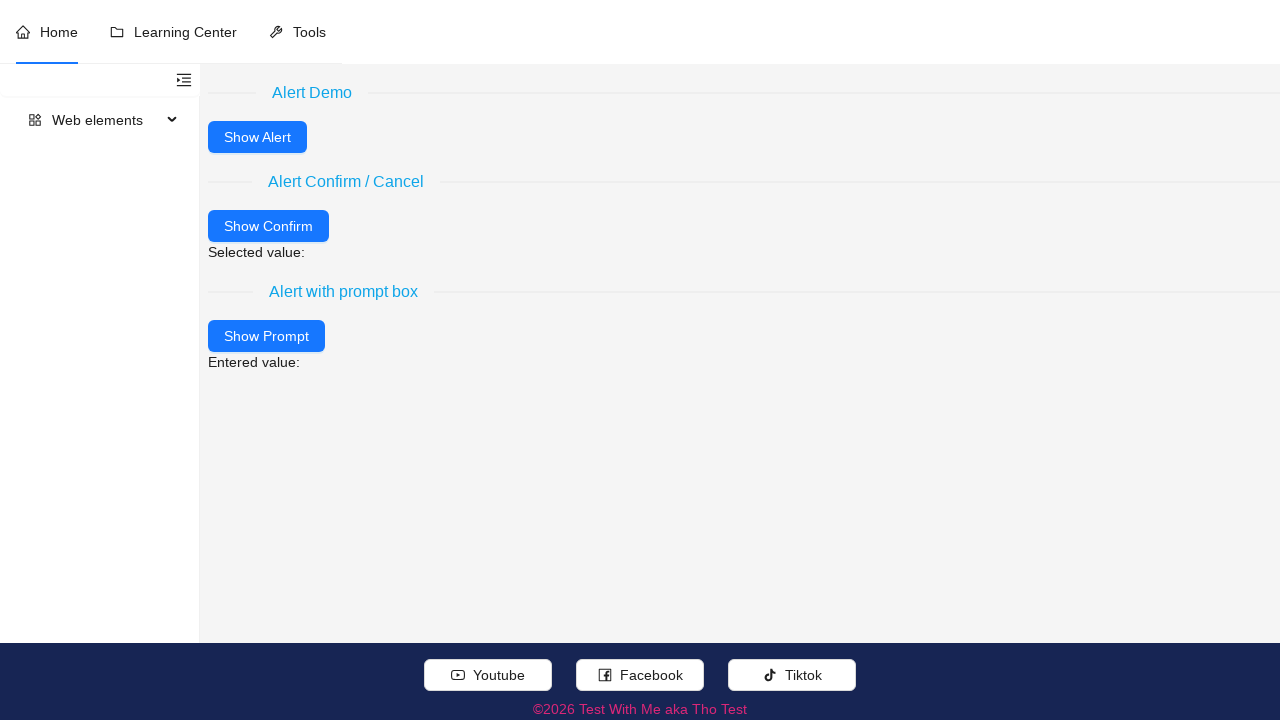

Clicked 'Show Confirm' button to trigger the confirm dialog at (268, 226) on internal:role=button[name="Show Confirm"i]
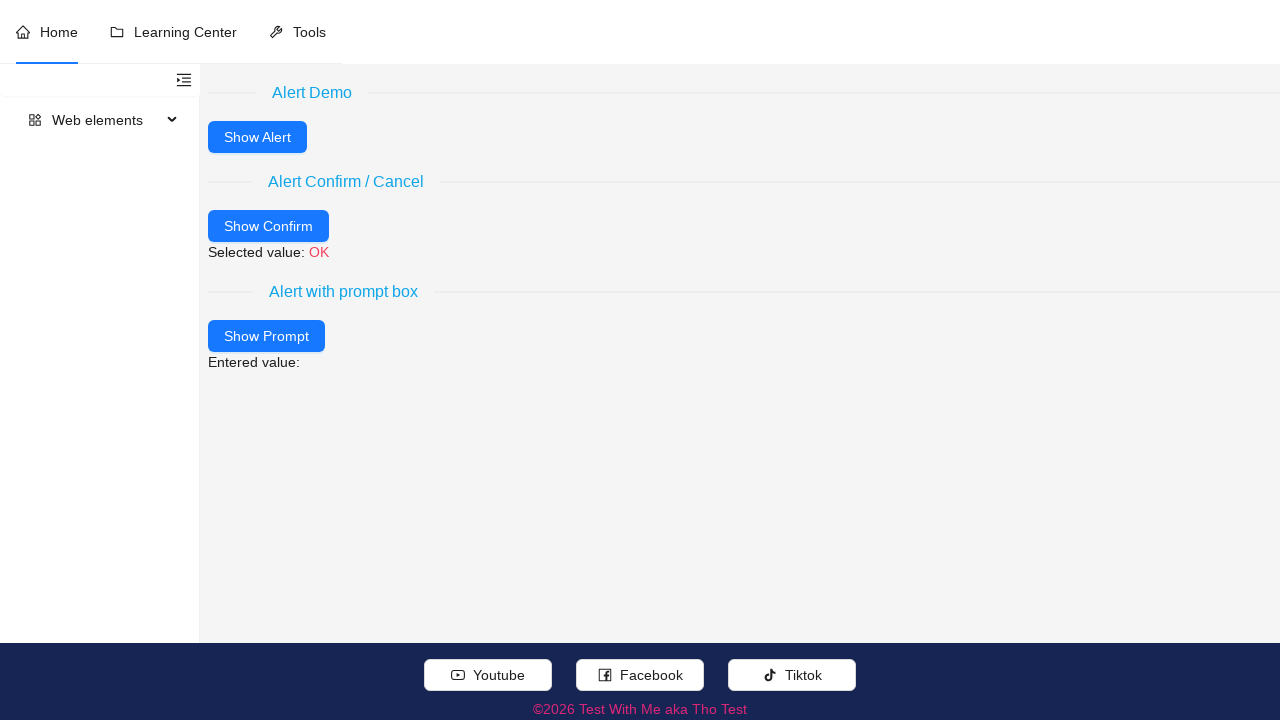

Verified that 'Selected value: OK' is displayed after accepting the confirm dialog
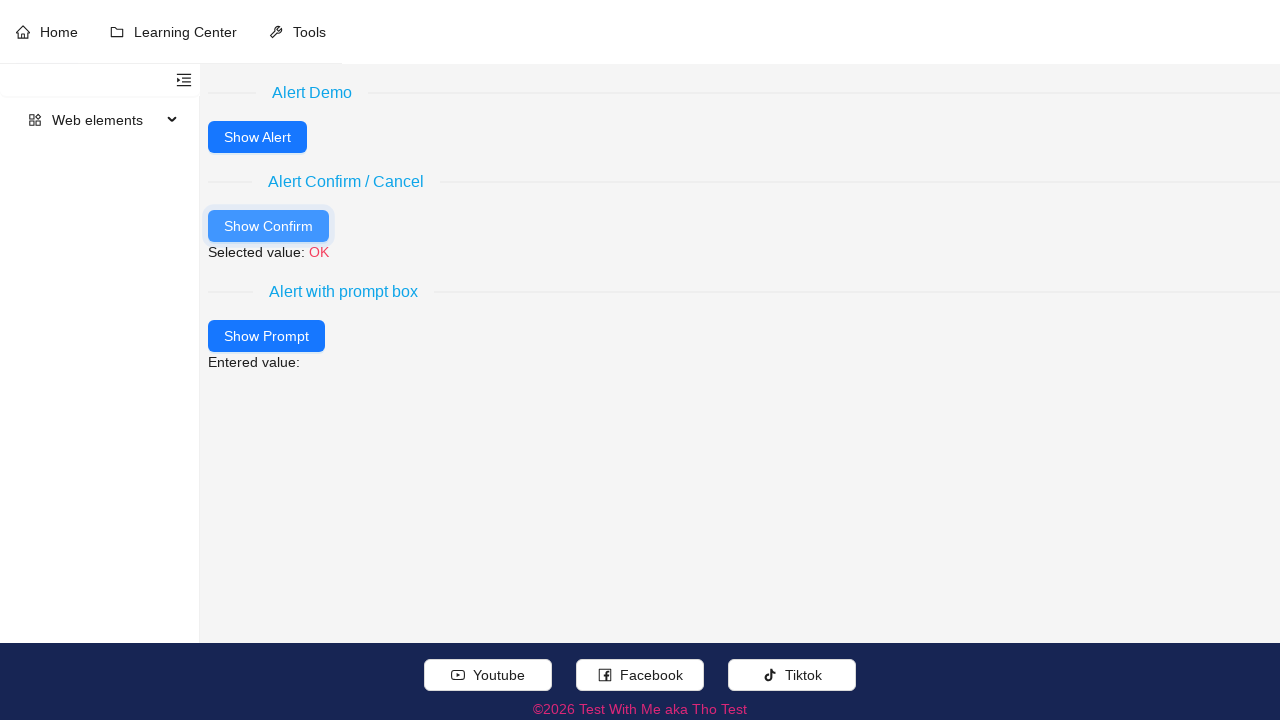

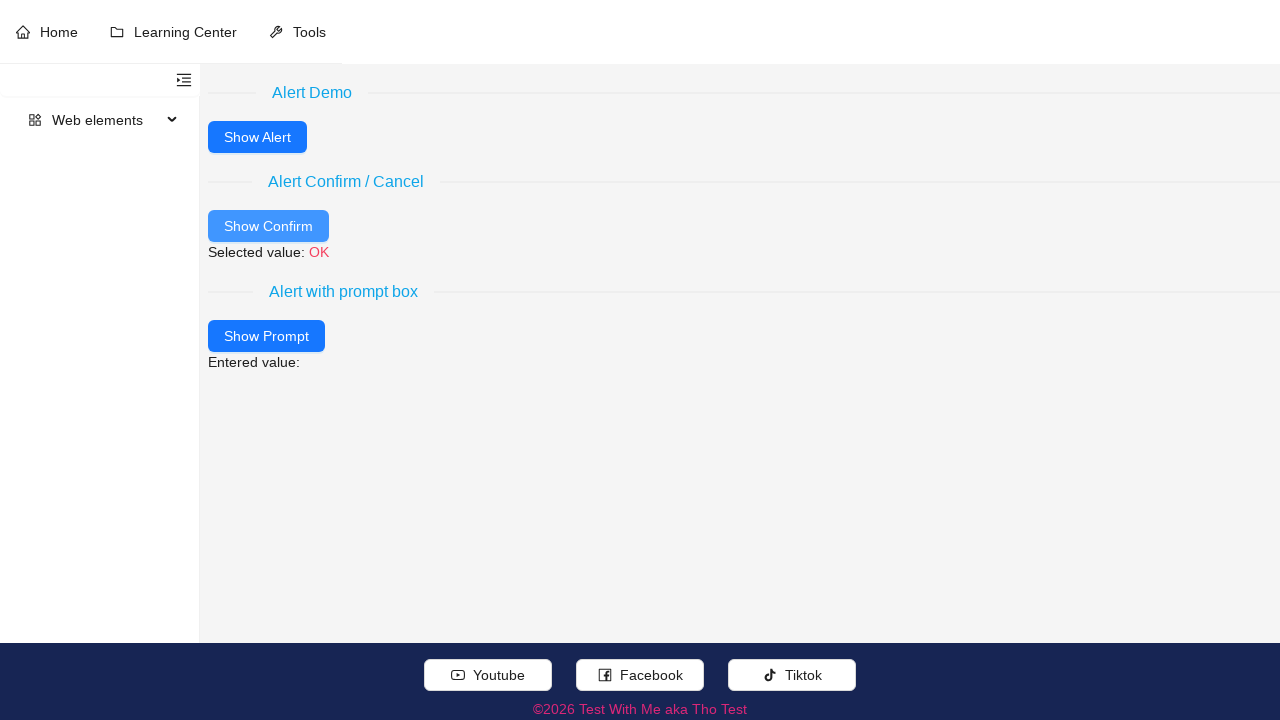